Navigates to Rahul Shetty Academy website and verifies the page title and URL can be retrieved

Starting URL: https://rahulshettyacademy.com/

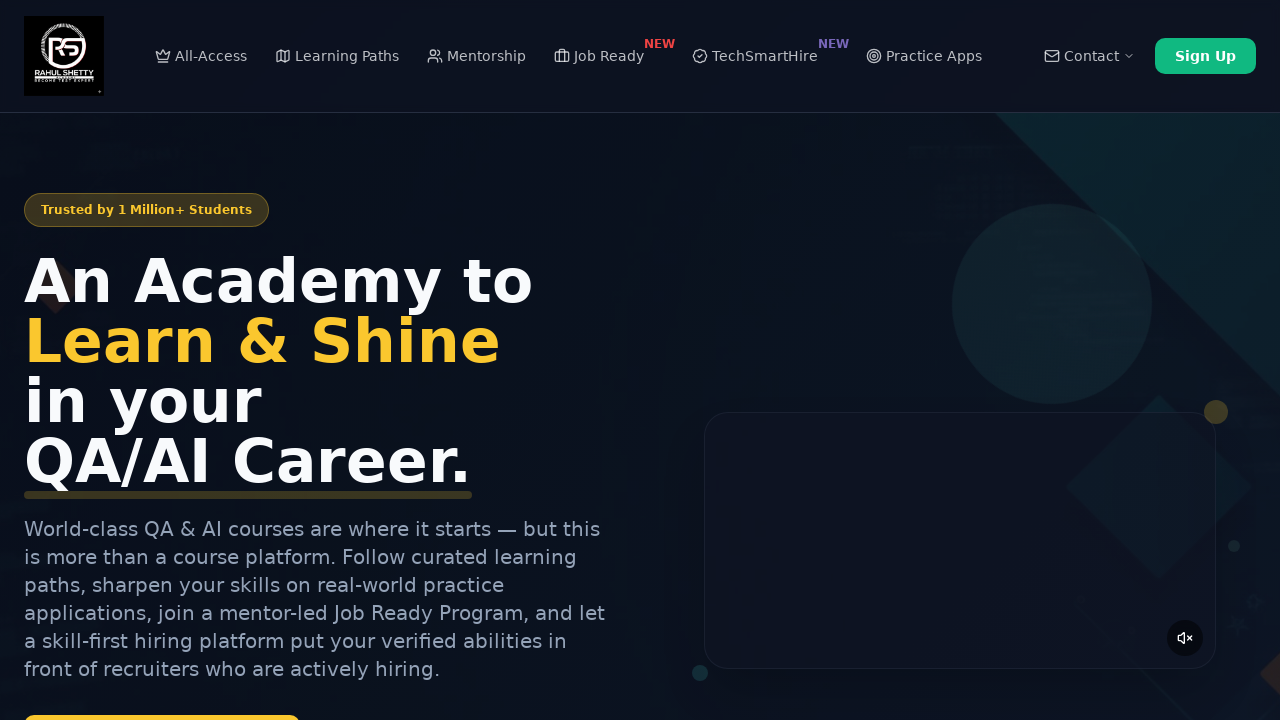

Retrieved page title
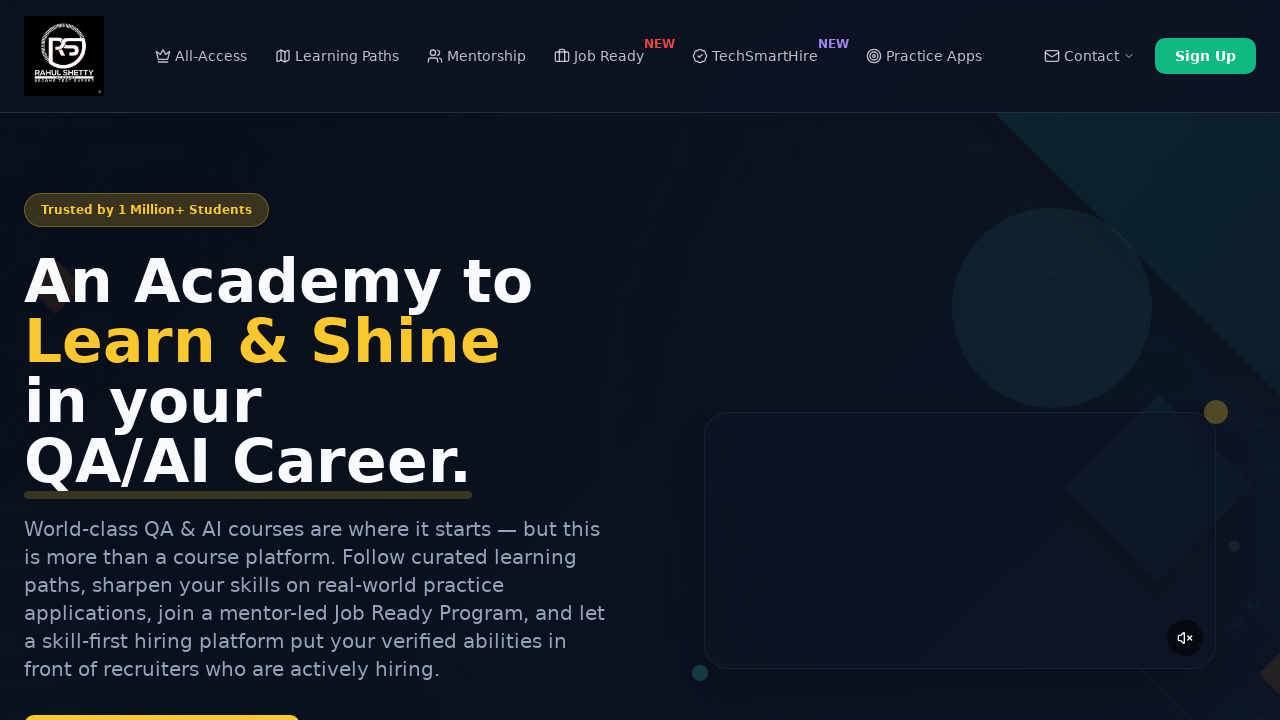

Retrieved current URL
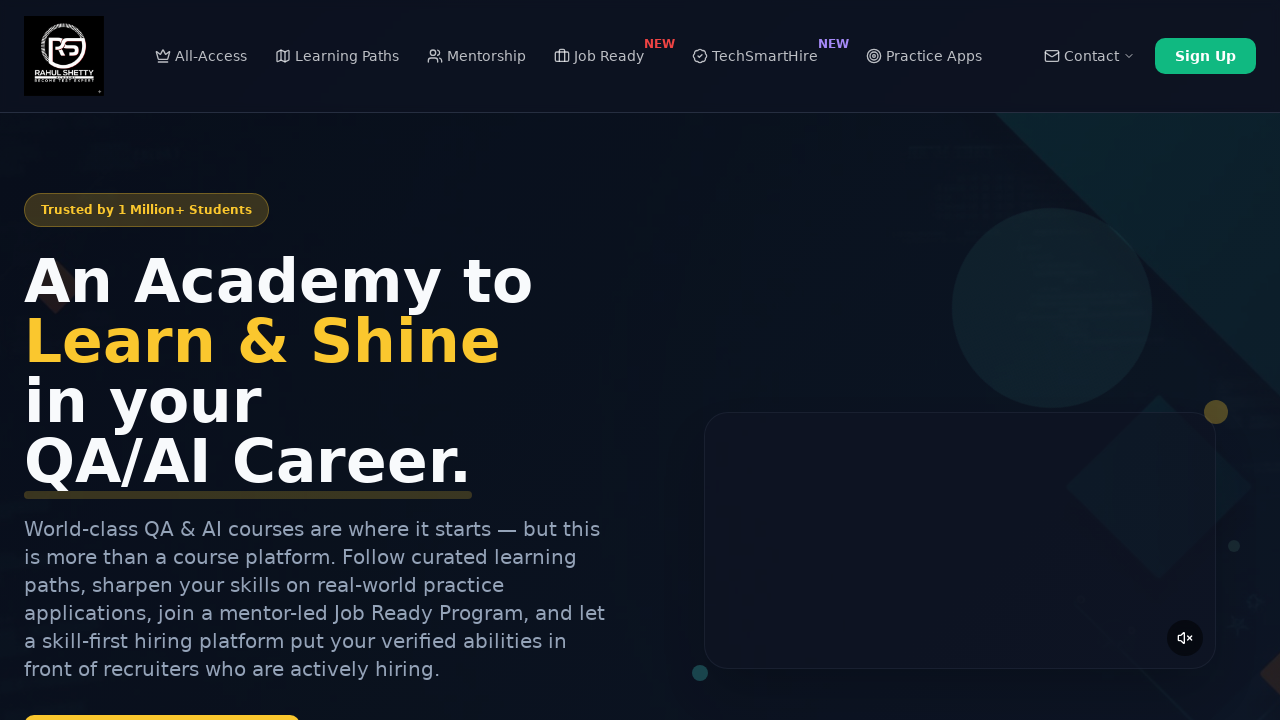

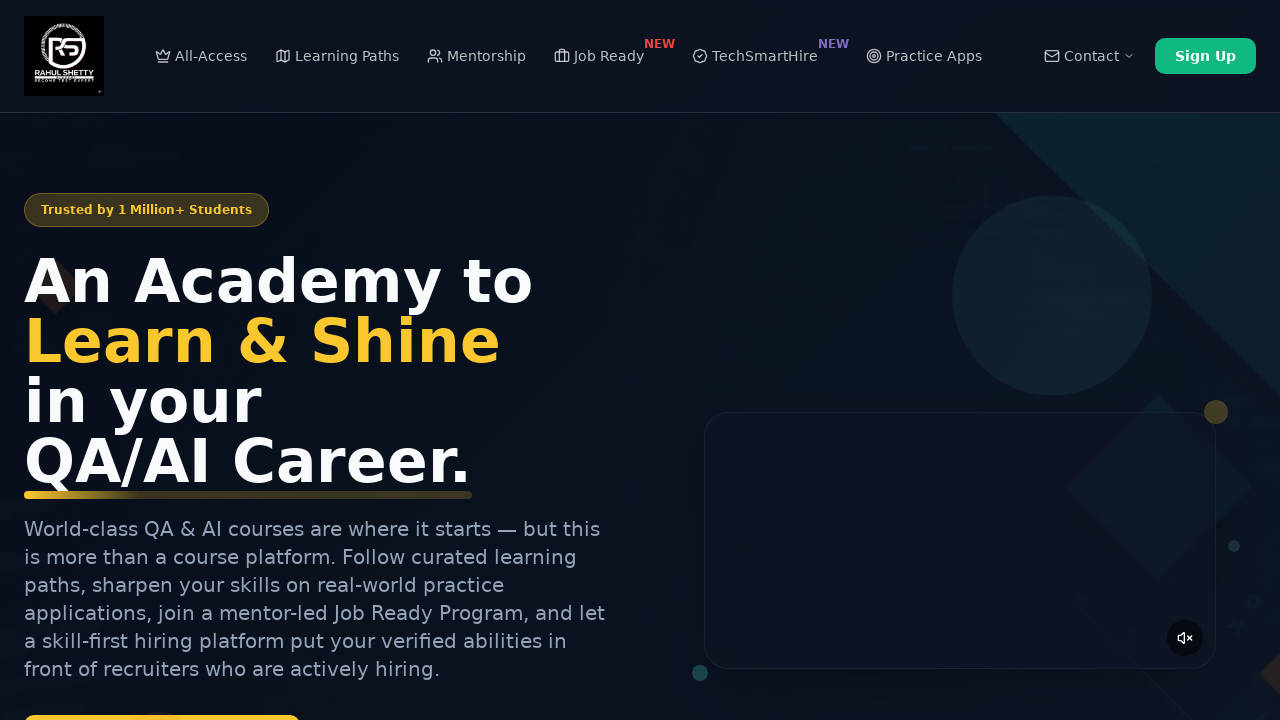